Tests a practice form by filling in name and email fields, then selecting a gender radio button option

Starting URL: https://www.tutorialspoint.com/selenium/practice/selenium_automation_practice.php

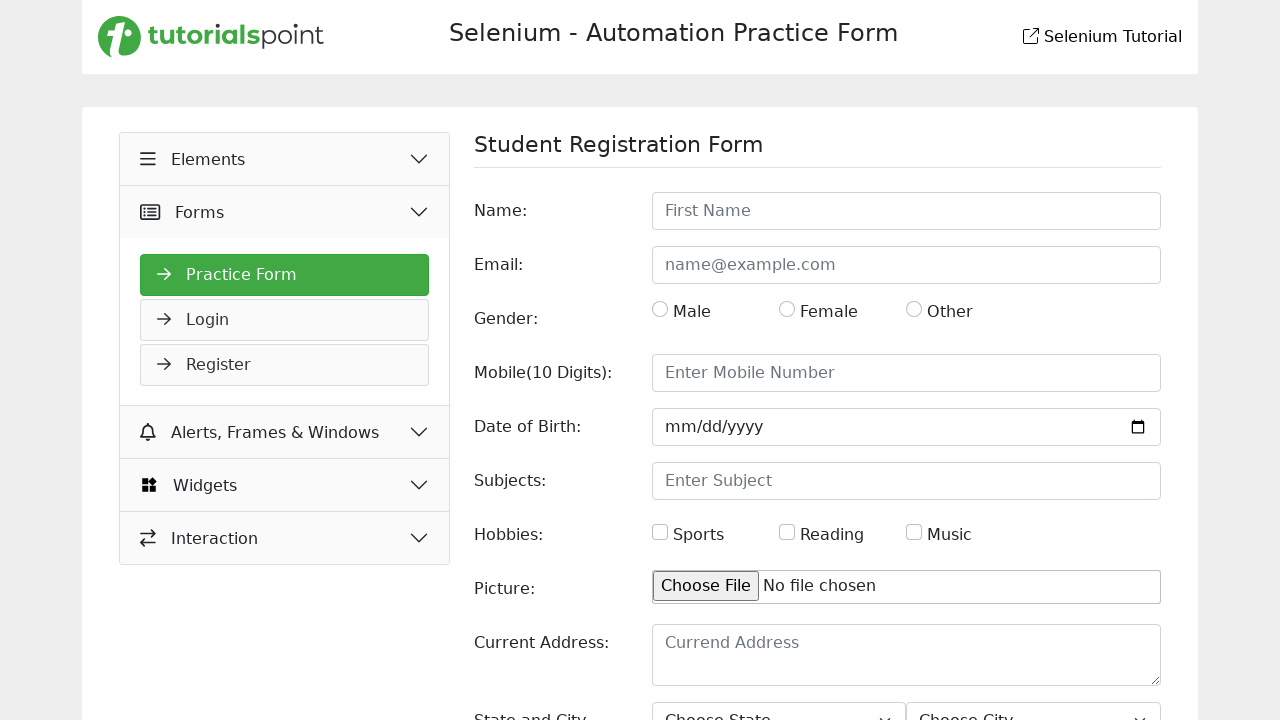

Filled name field with 'Jennifer Martinez' on #name
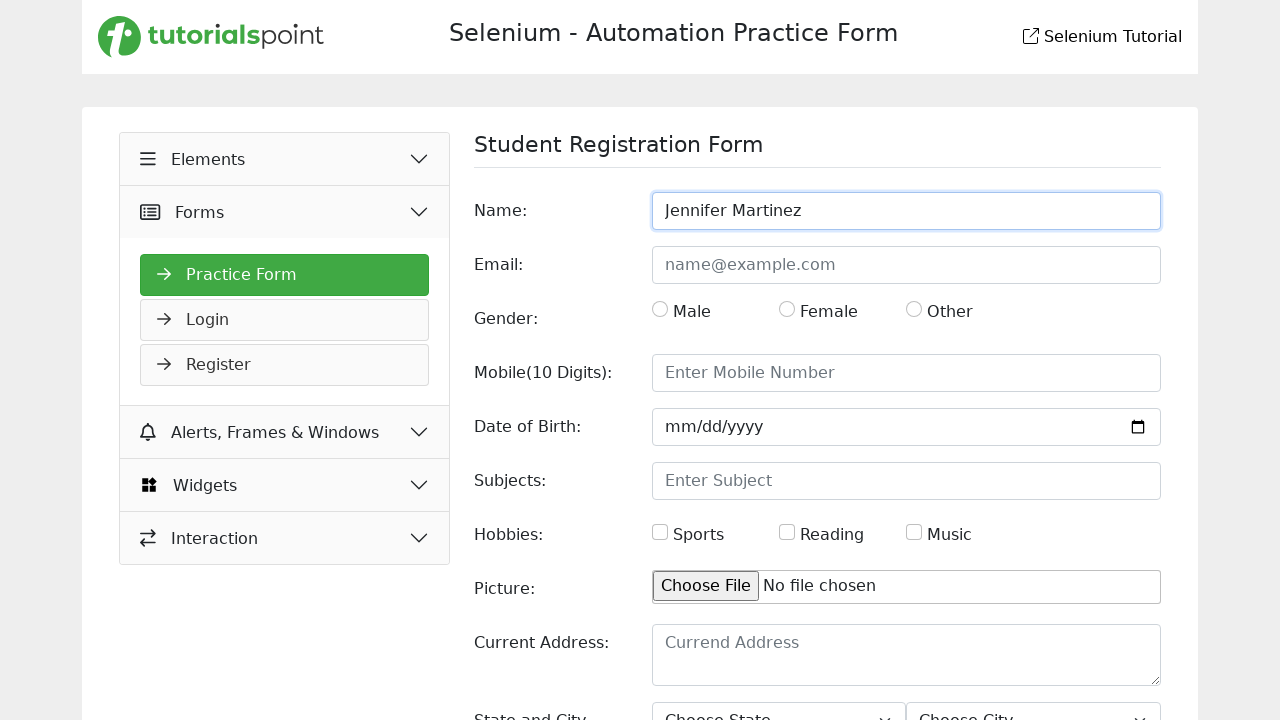

Filled email field with 'jmartinez87@example.com' on #email
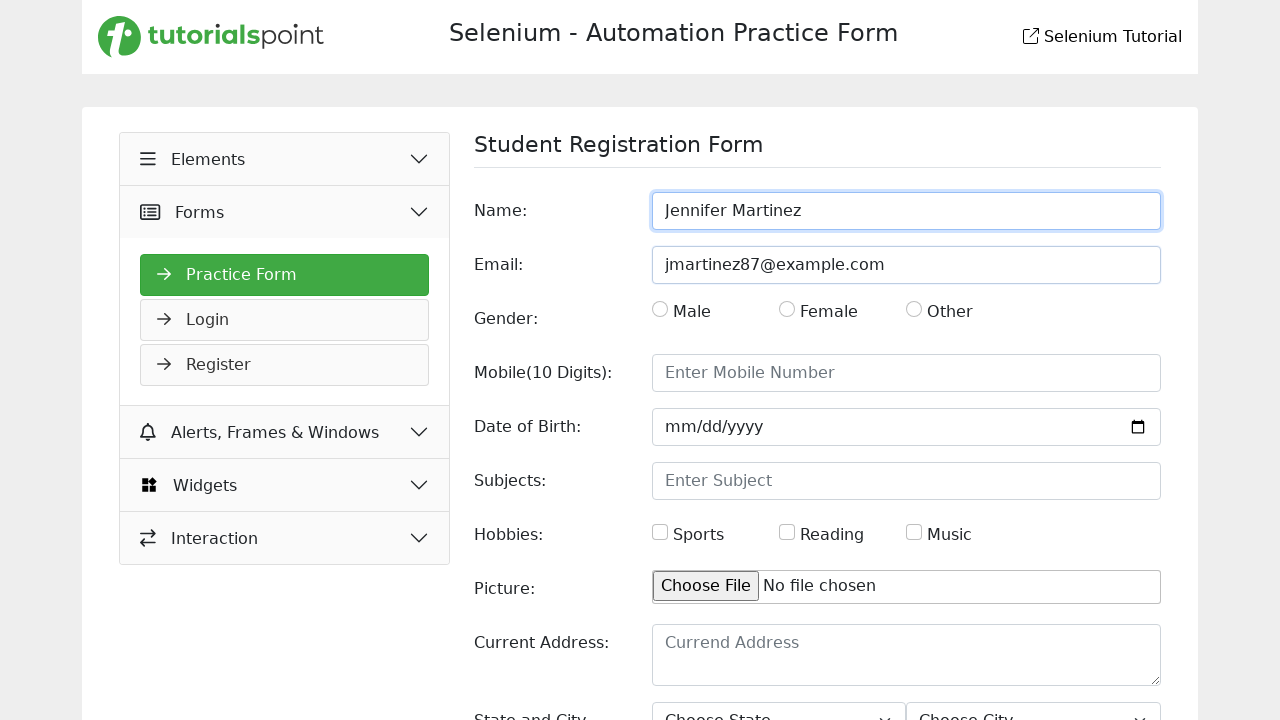

Selected 'Other' gender radio button at (914, 309) on xpath=//label[contains(text(),'Other')]/preceding-sibling::input
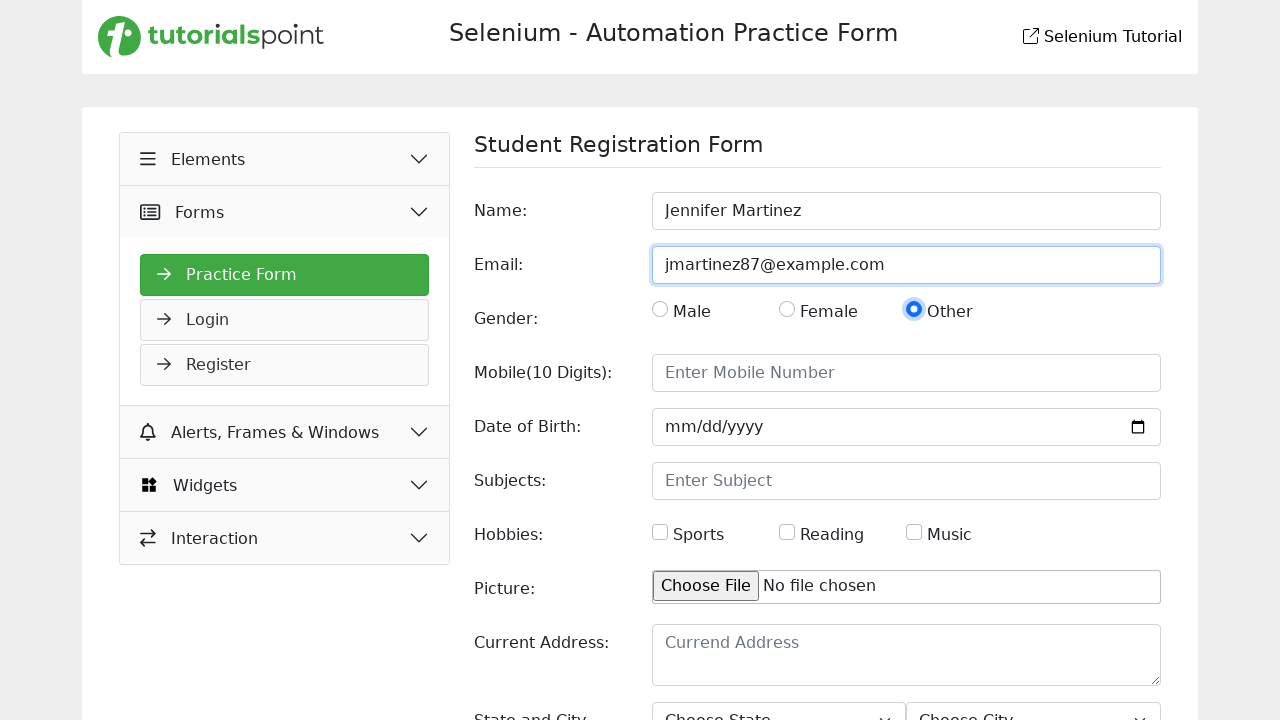

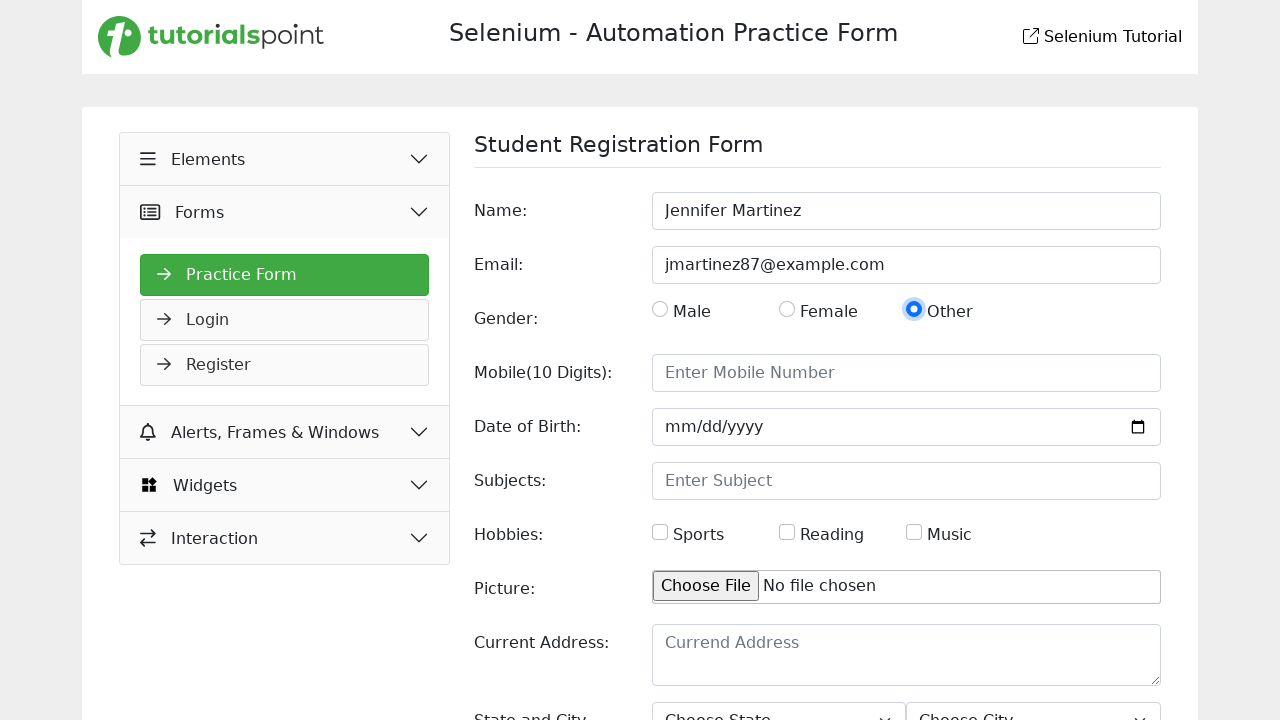